Tests dynamic loading functionality where an element is rendered after clicking a button. Clicks the start button and waits for the dynamically loaded "Hello World!" text to appear.

Starting URL: https://the-internet.herokuapp.com/dynamic_loading/2

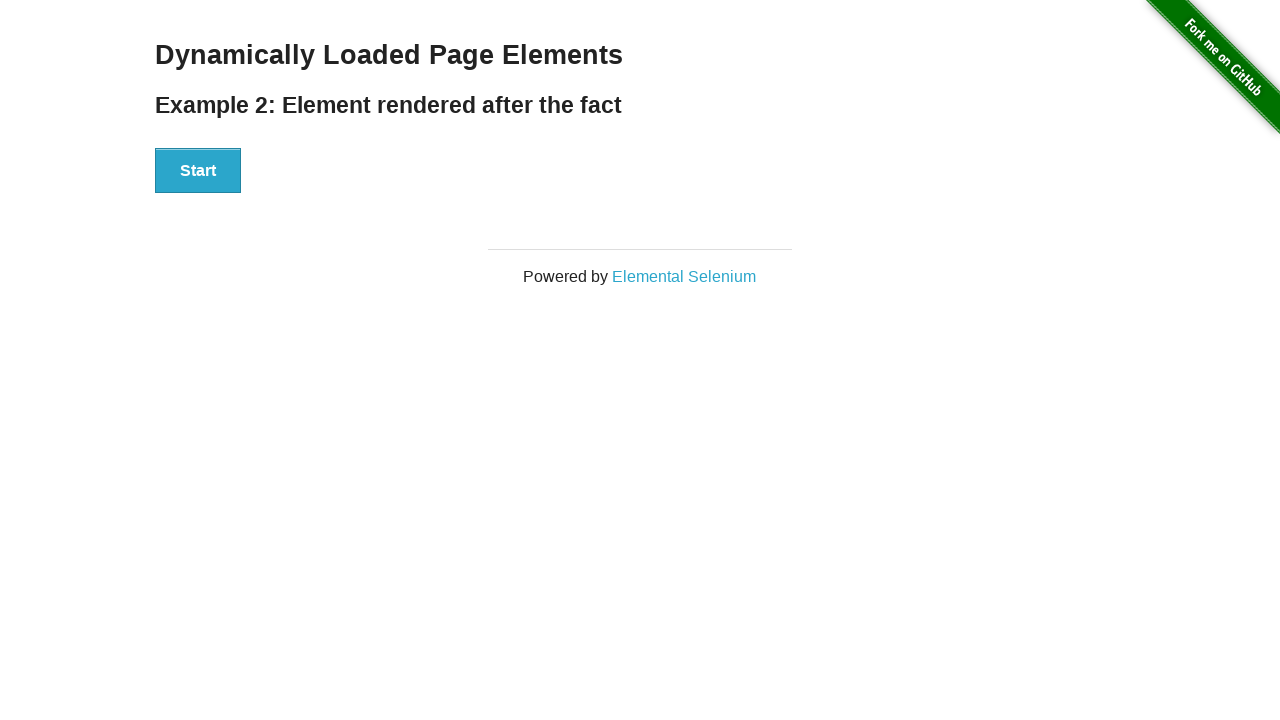

Clicked start button to trigger dynamic loading at (198, 171) on button
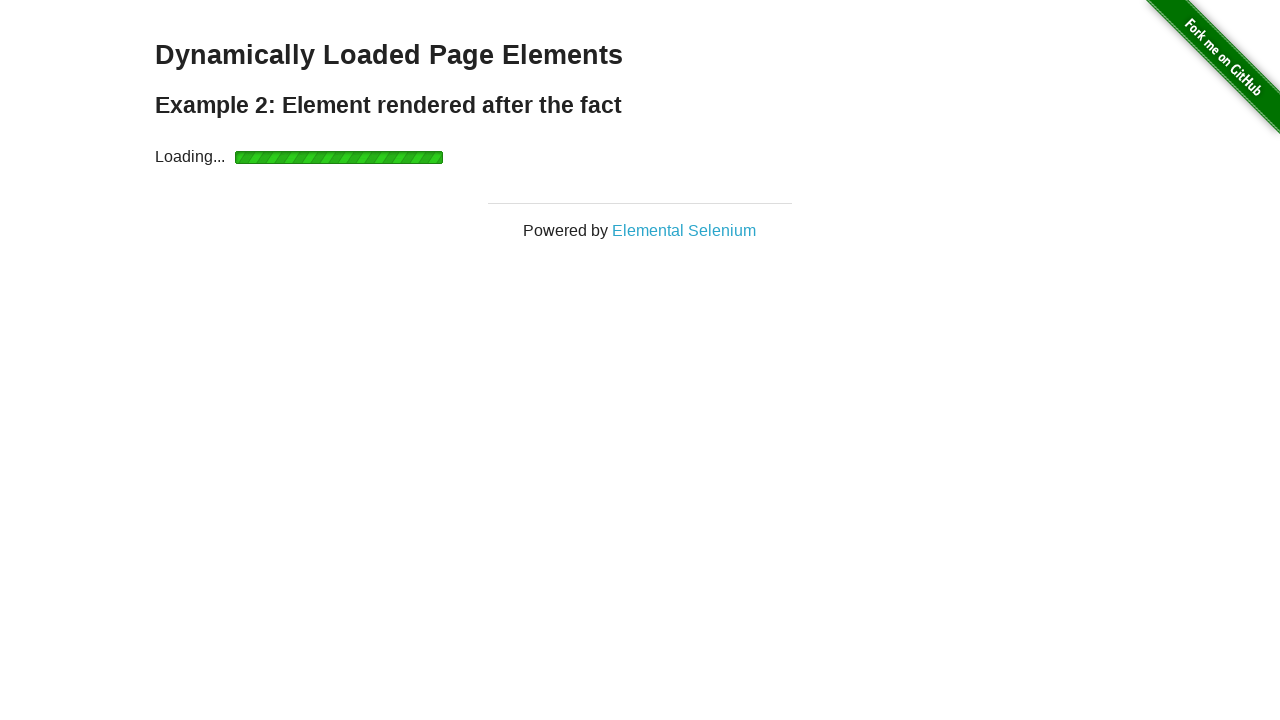

Dynamic loading completed - 'Hello World!' element appeared
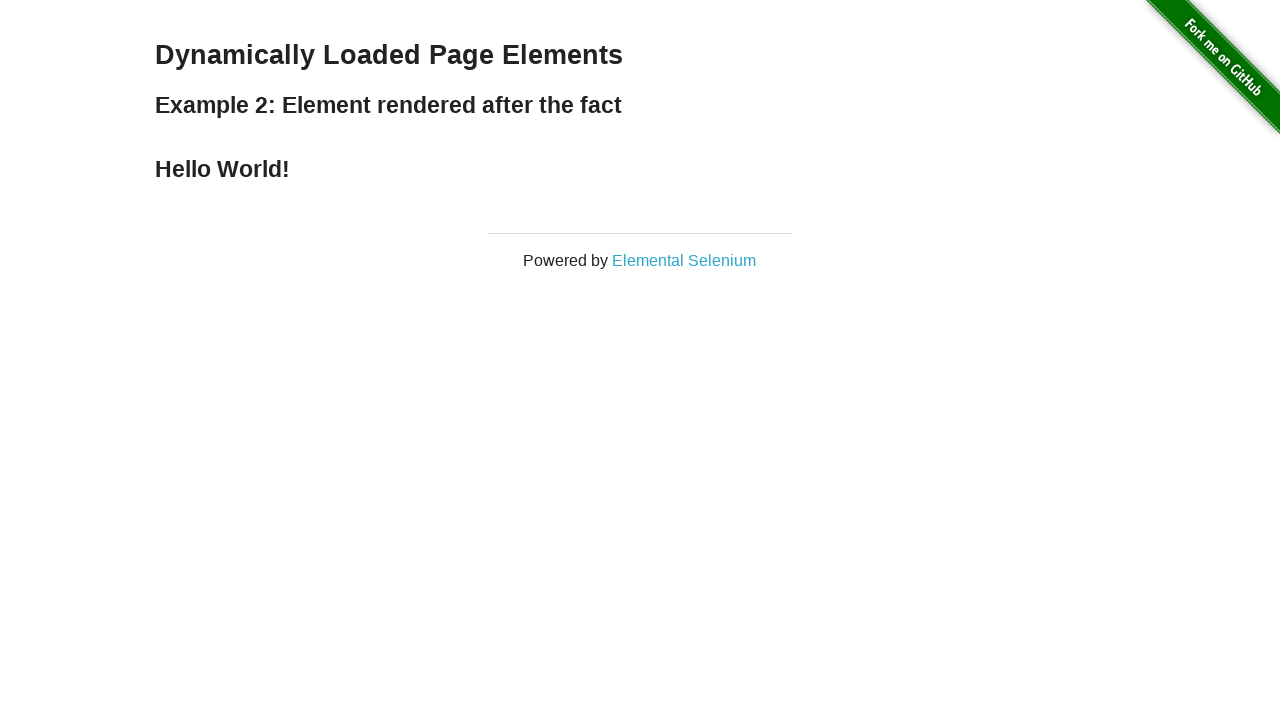

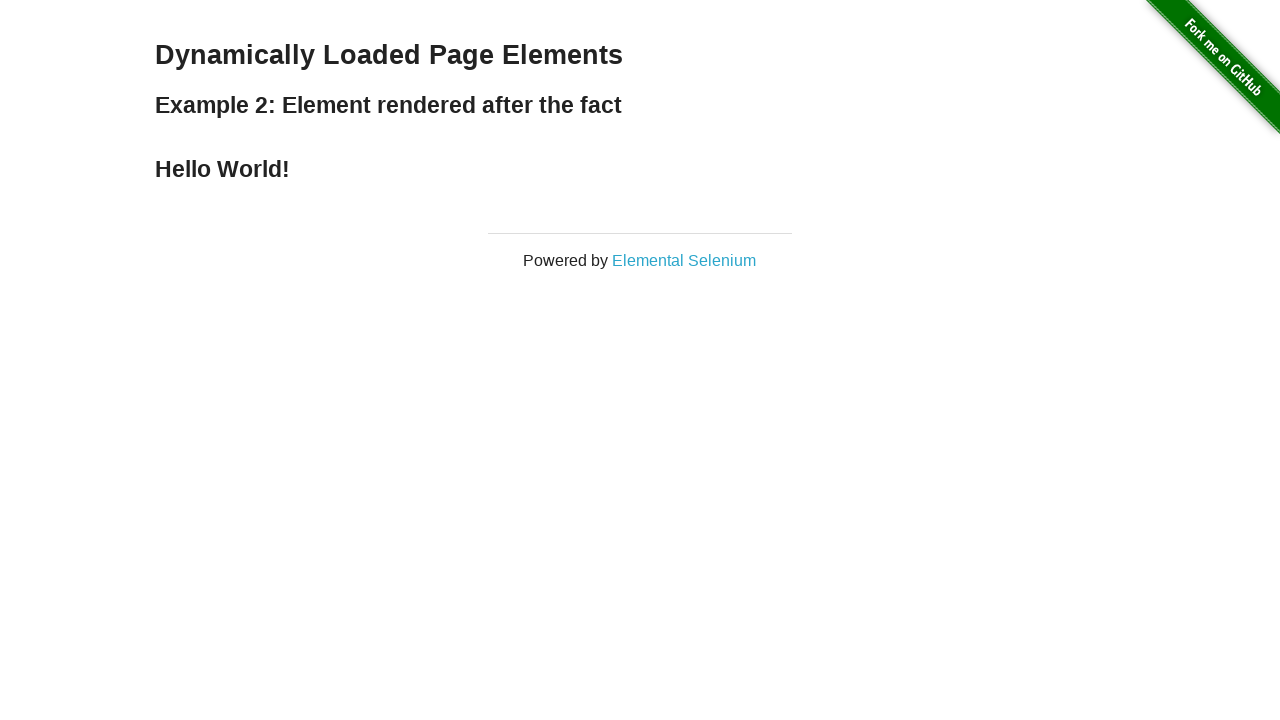